Navigates to Guinness World Records website and clicks on the application process link using partial link text

Starting URL: https://www.guinnessworldrecords.com/records

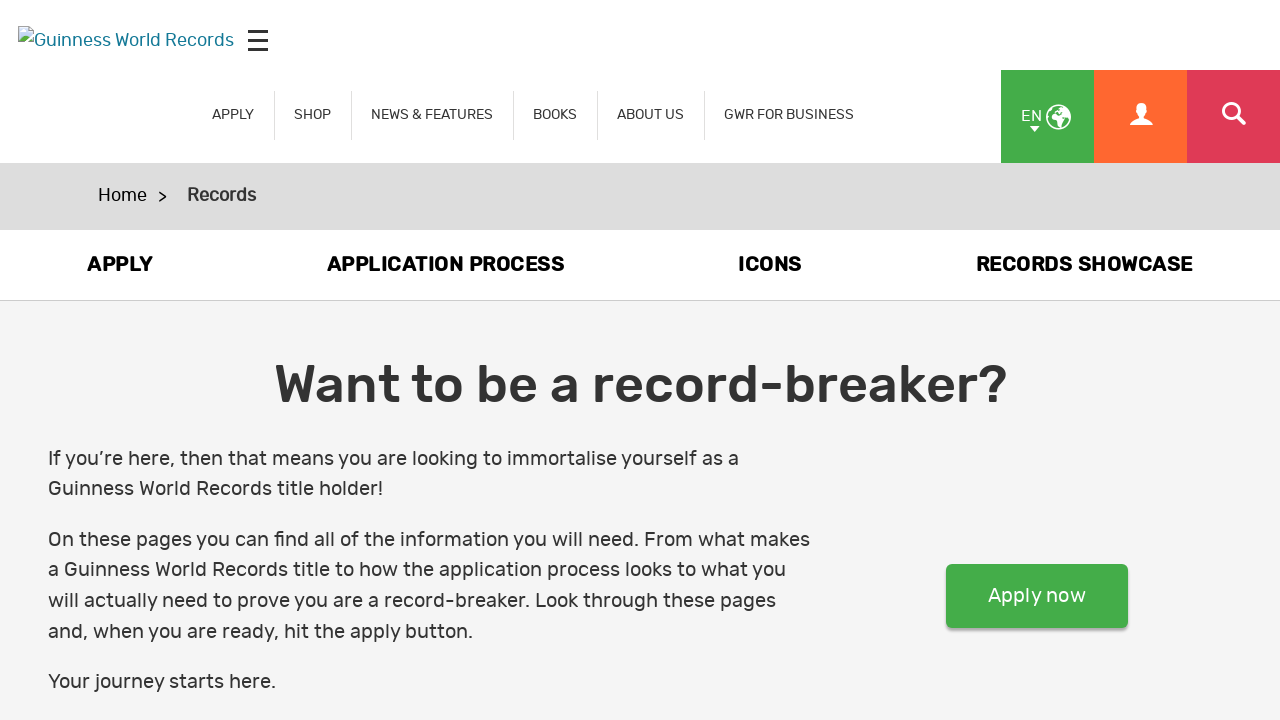

Navigated to Guinness World Records records page
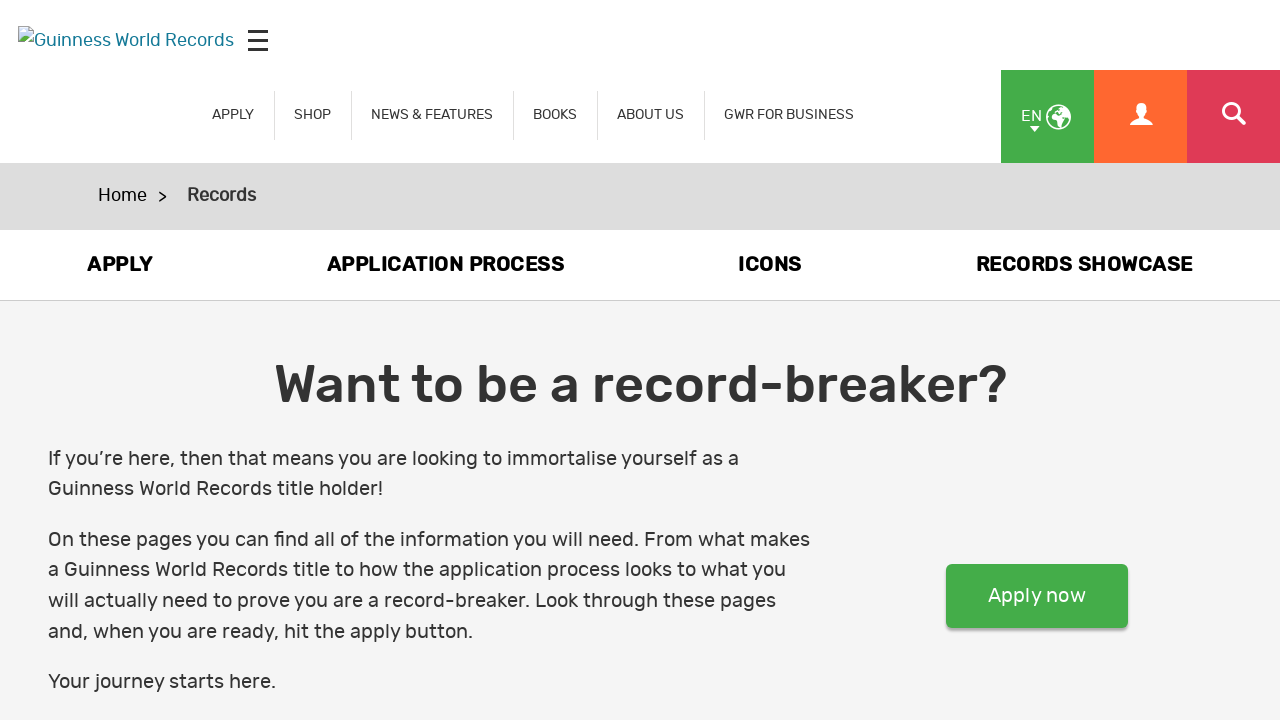

Clicked on APPLICATION PROCESS link using partial link text at (445, 265) on a:has-text('ION PROCESS')
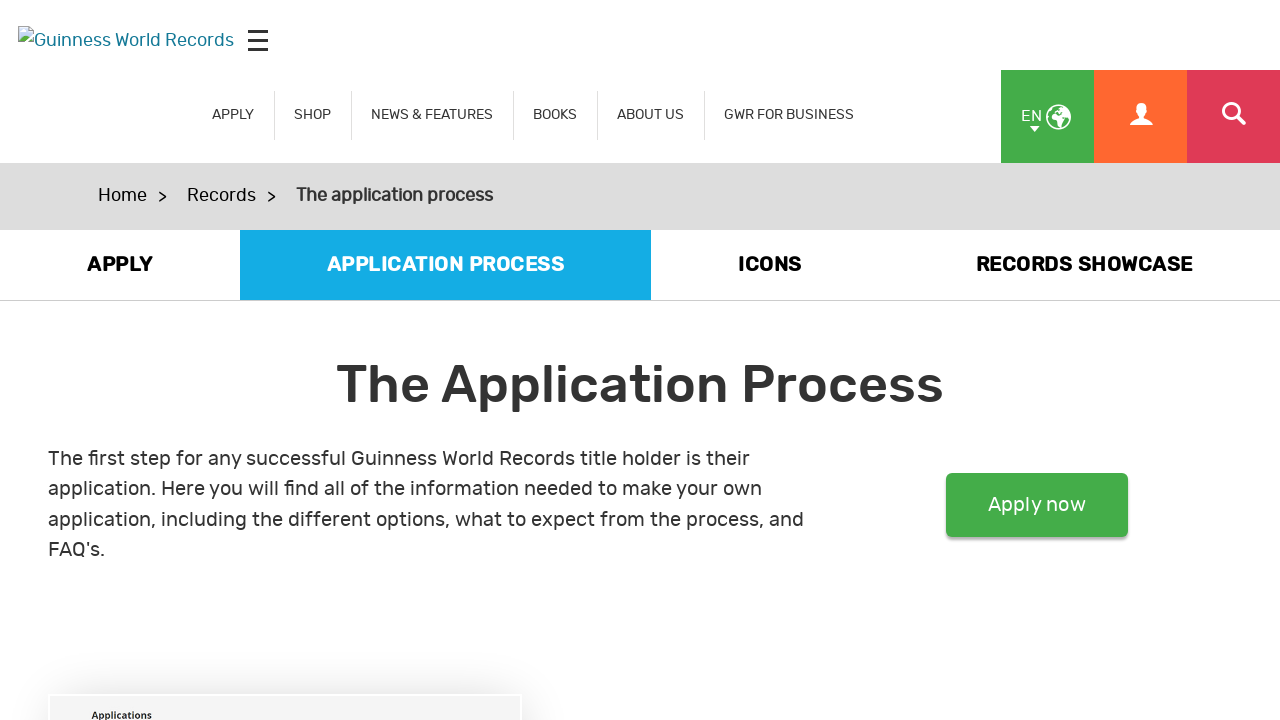

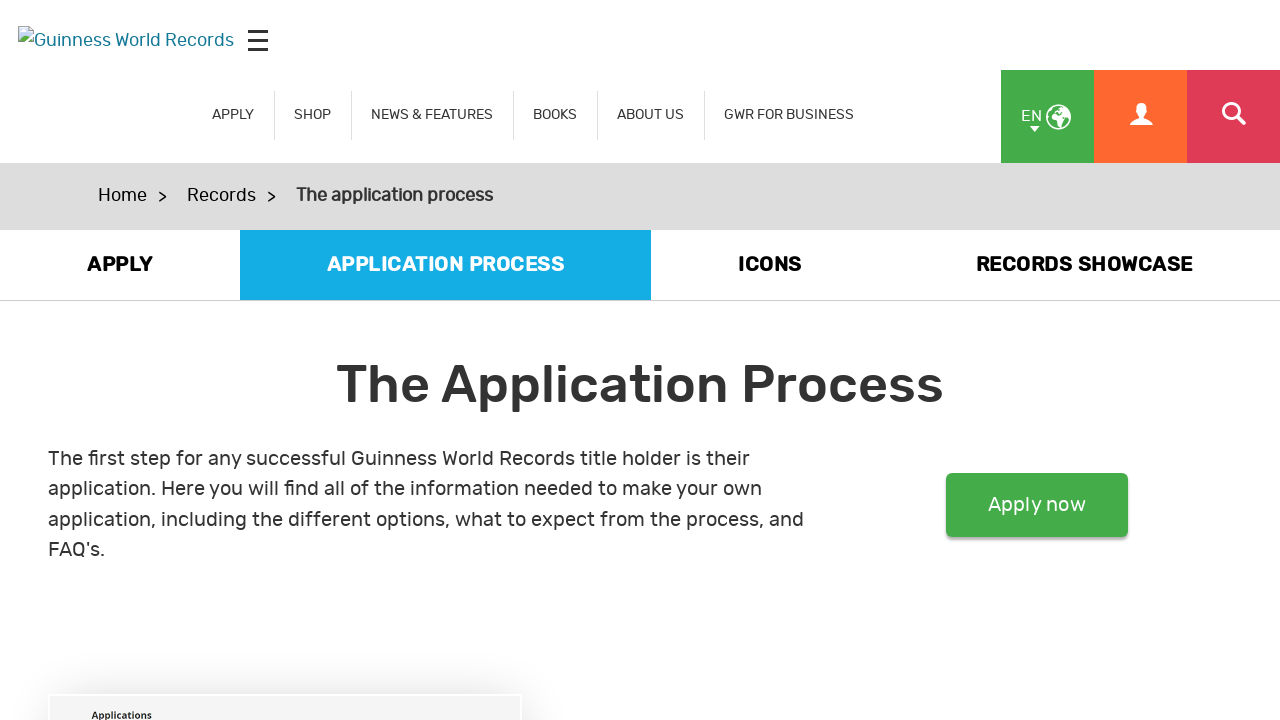